Tests editing a todo item by double-clicking and entering new text

Starting URL: https://demo.playwright.dev/todomvc

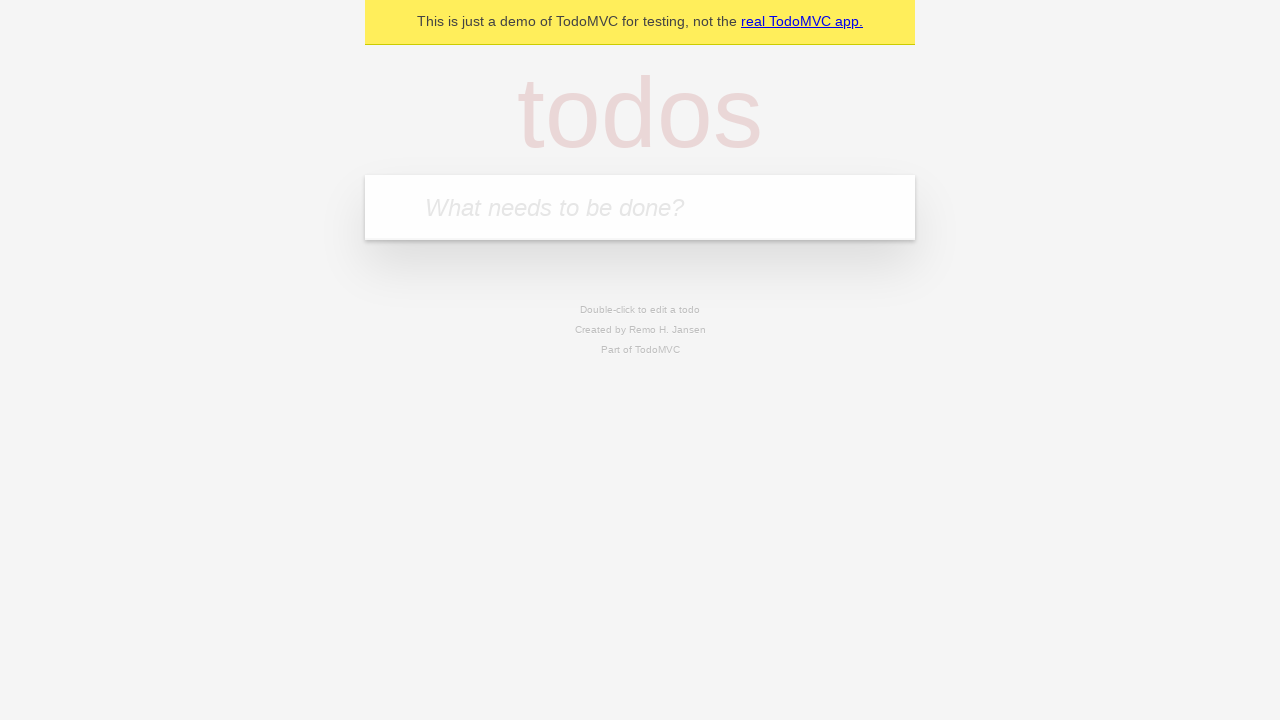

Filled todo input field with 'buy some cheese' on internal:attr=[placeholder="What needs to be done?"i]
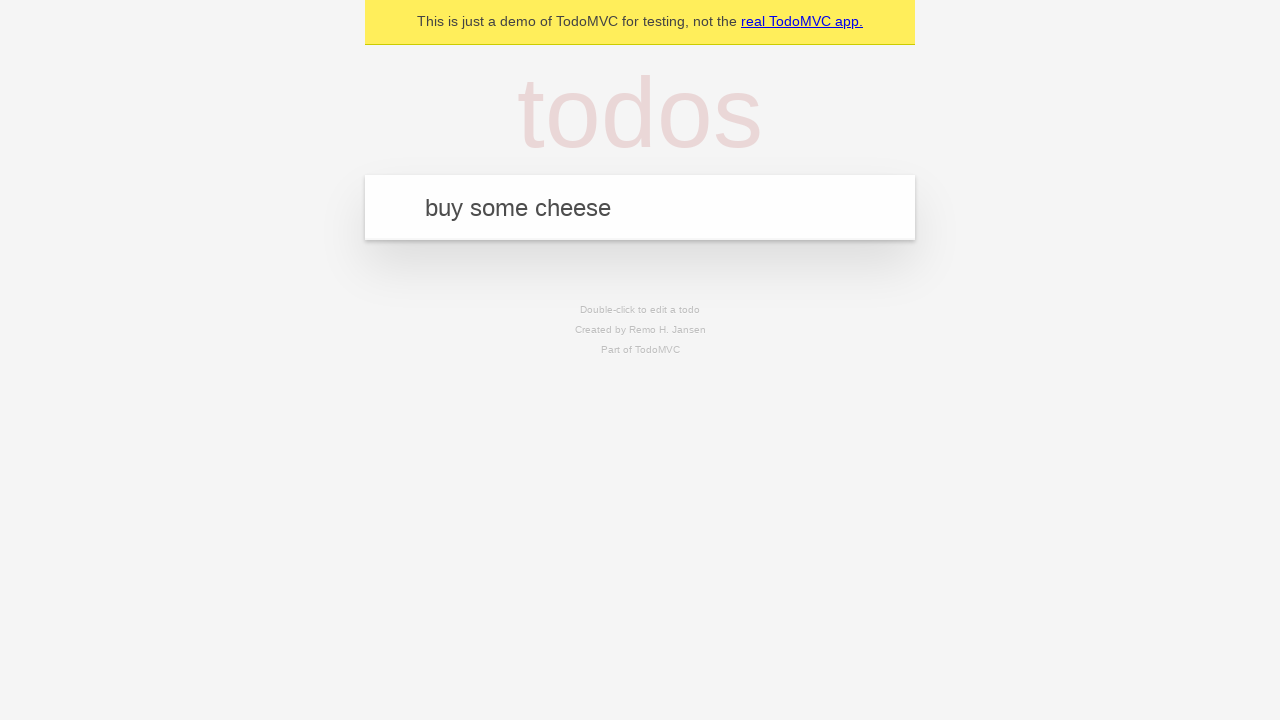

Pressed Enter to create todo item 'buy some cheese' on internal:attr=[placeholder="What needs to be done?"i]
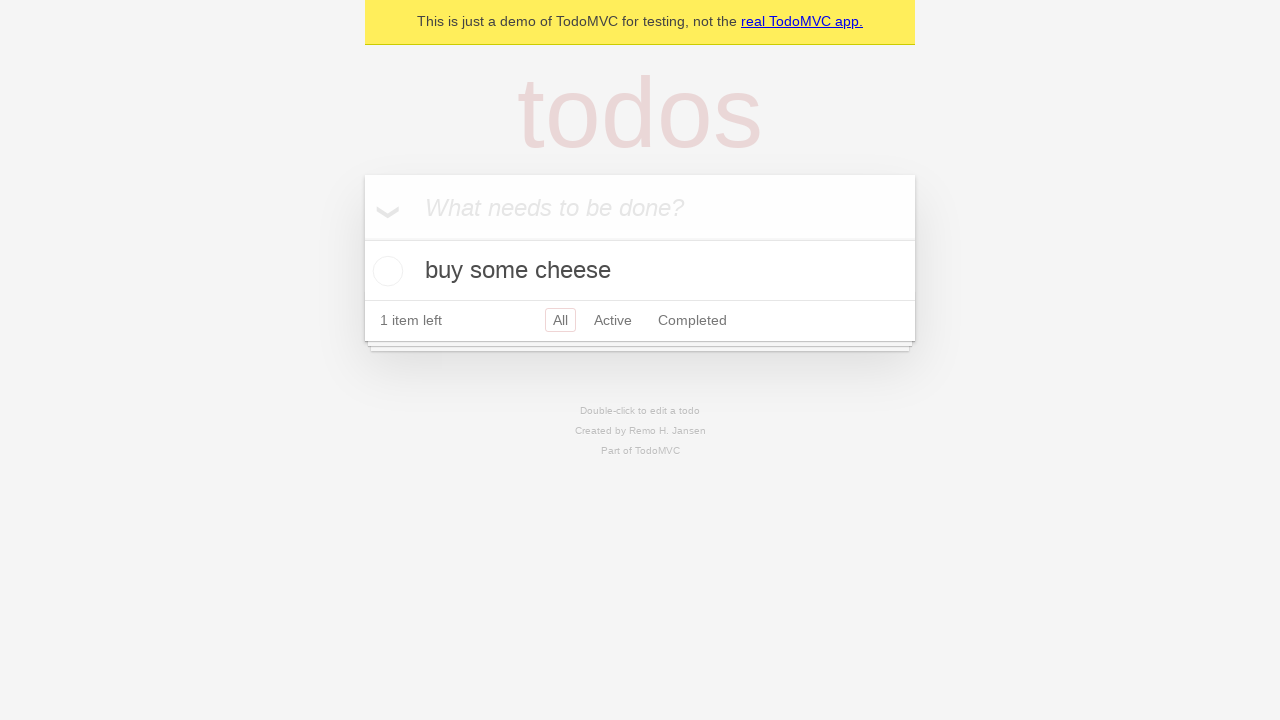

Filled todo input field with 'feed the cat' on internal:attr=[placeholder="What needs to be done?"i]
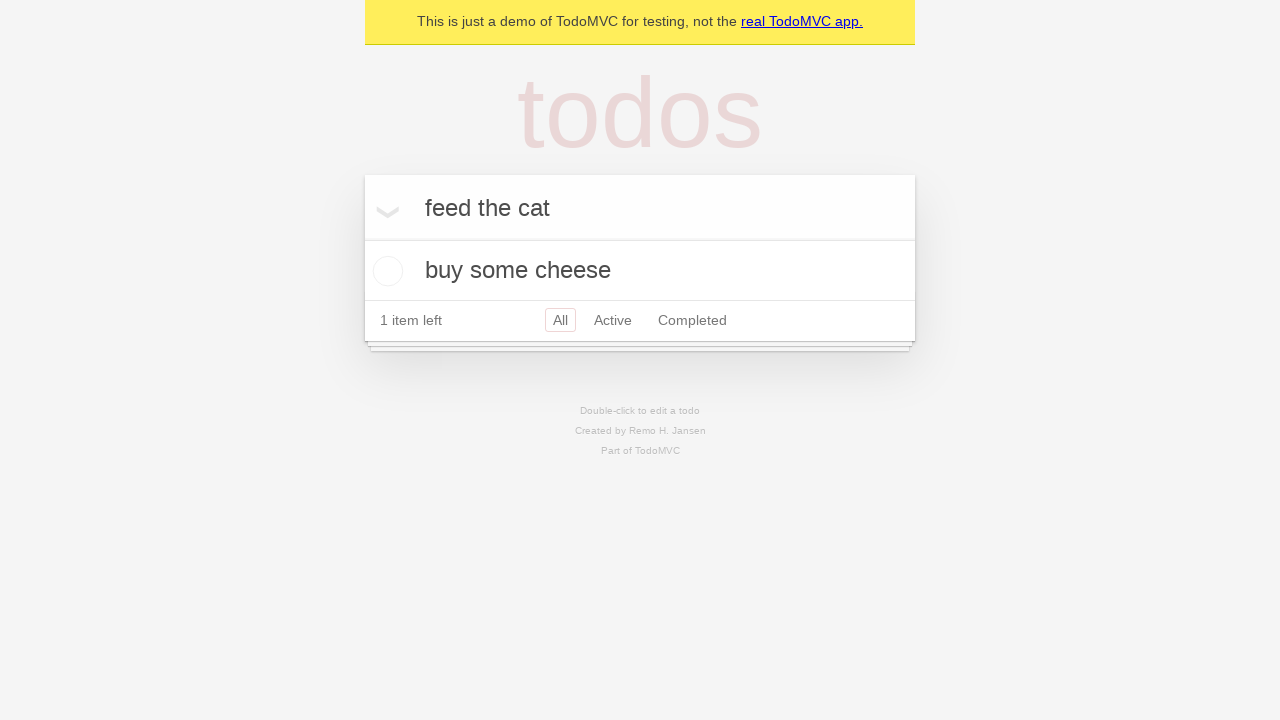

Pressed Enter to create todo item 'feed the cat' on internal:attr=[placeholder="What needs to be done?"i]
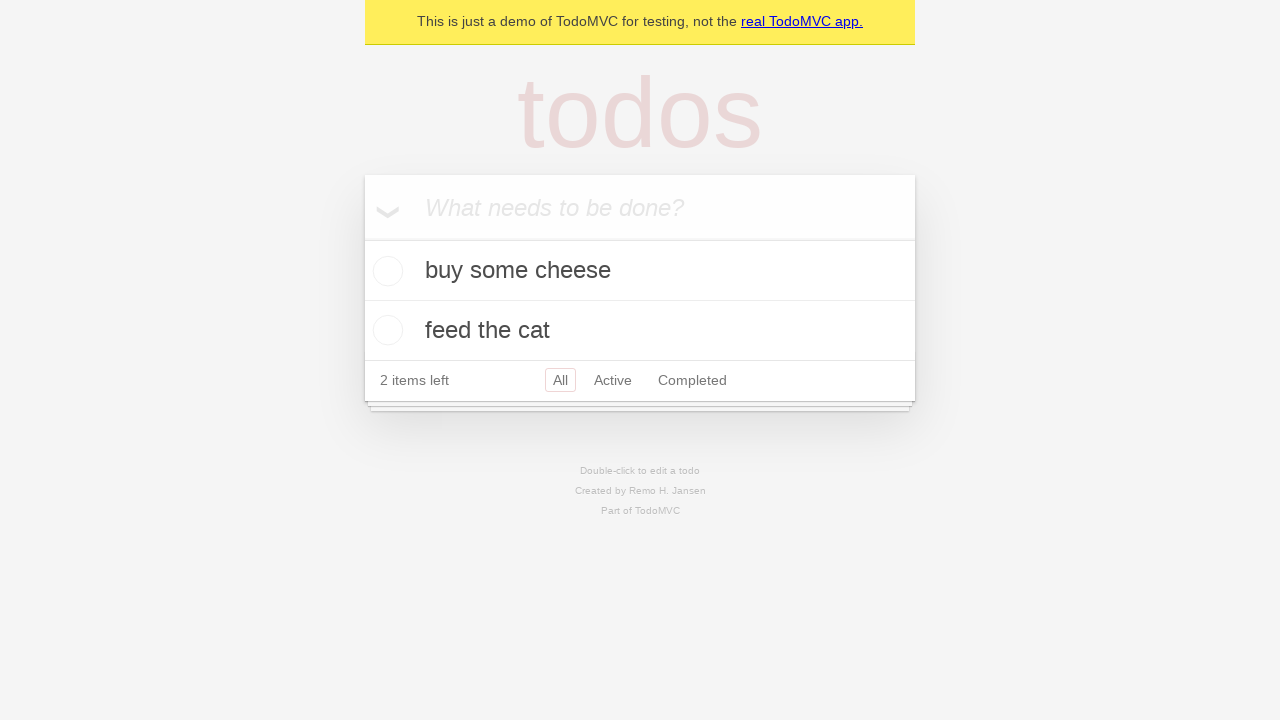

Filled todo input field with 'book a doctors appointment' on internal:attr=[placeholder="What needs to be done?"i]
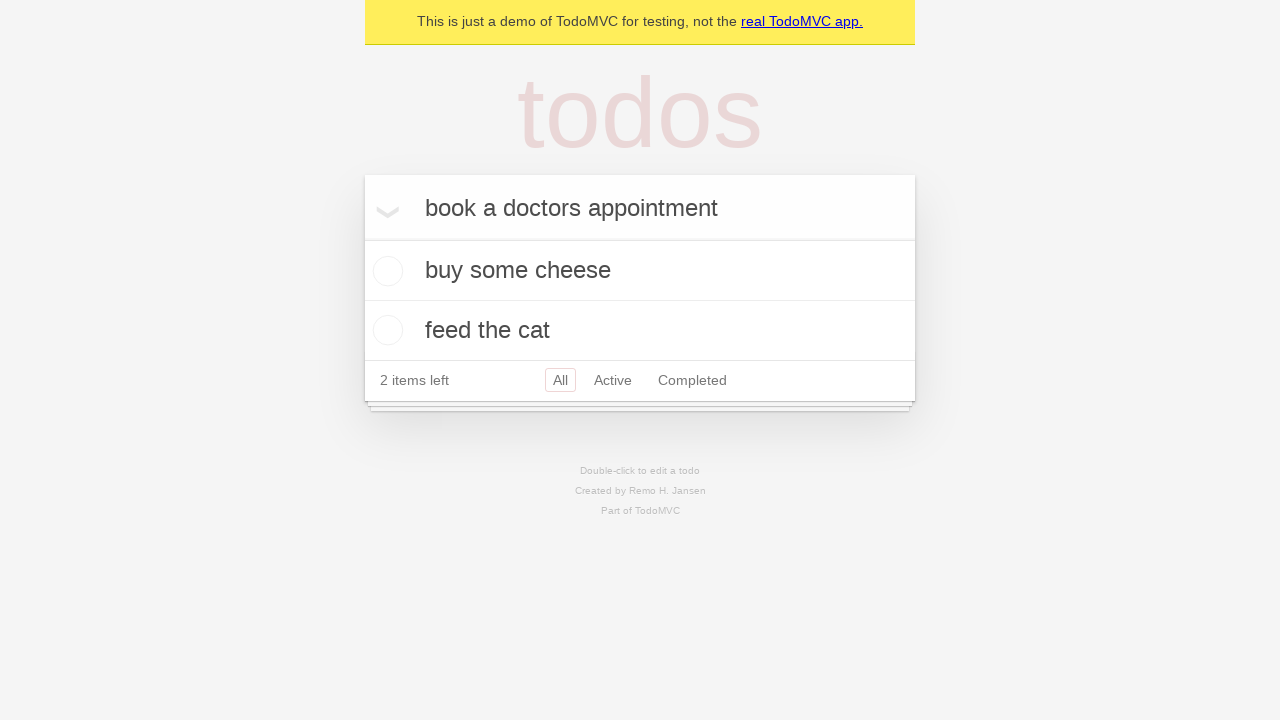

Pressed Enter to create todo item 'book a doctors appointment' on internal:attr=[placeholder="What needs to be done?"i]
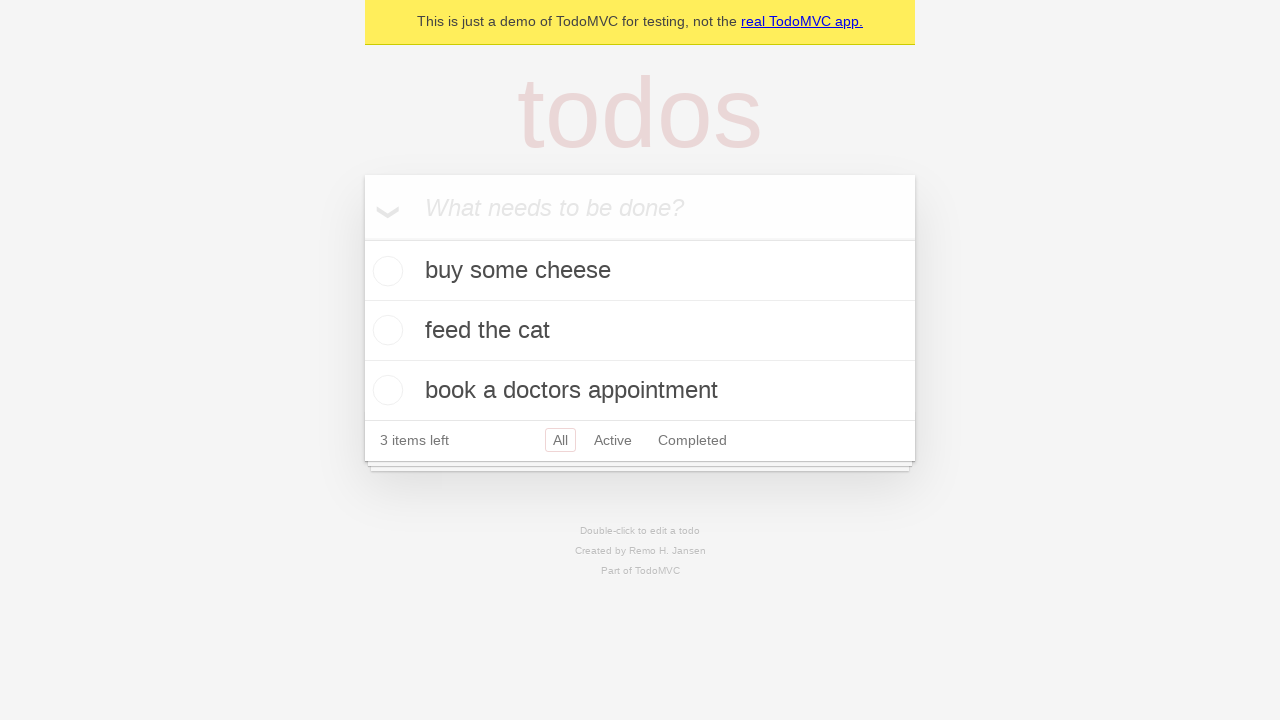

Waited for all 3 todo items to be created
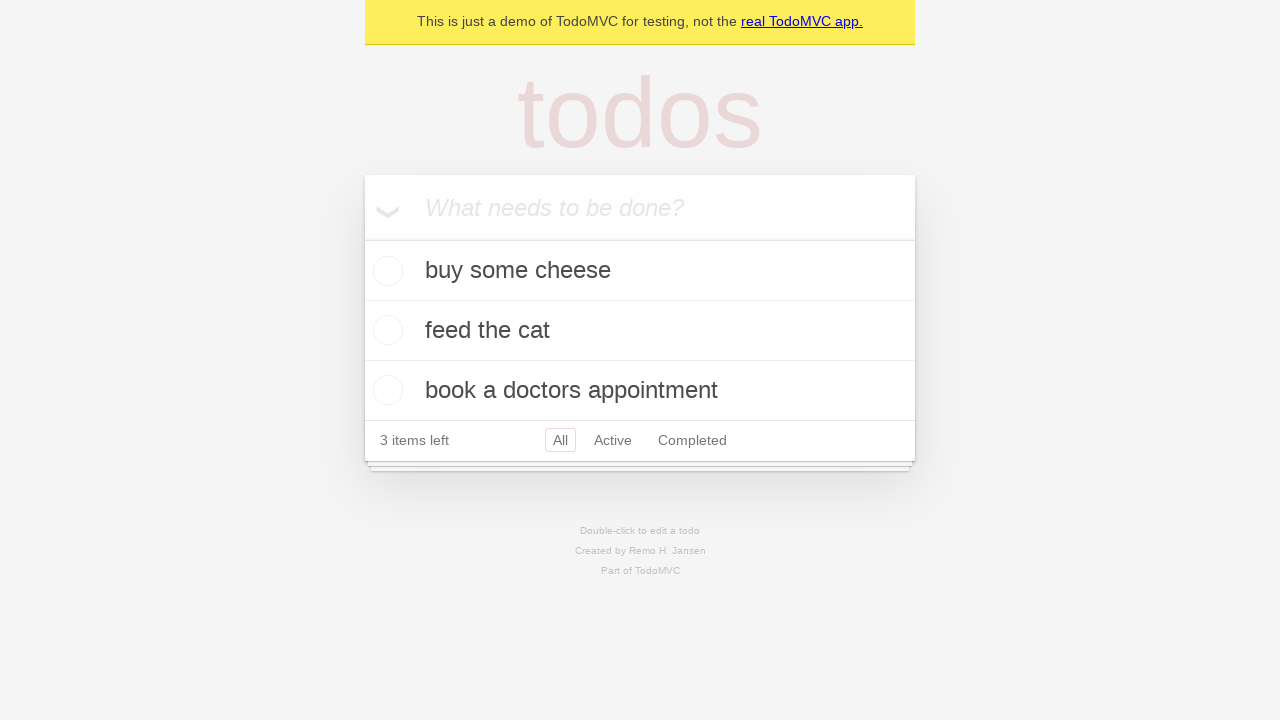

Double-clicked second todo item to enter edit mode at (640, 331) on internal:testid=[data-testid="todo-item"s] >> nth=1
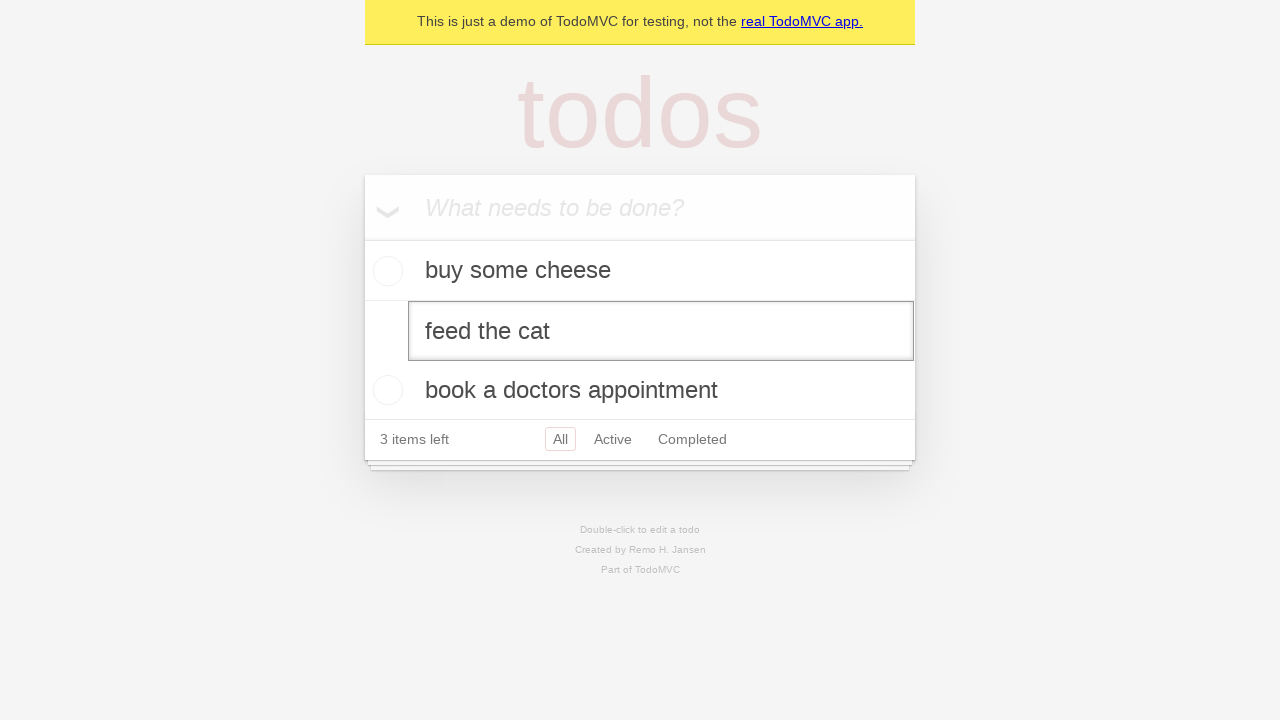

Filled edit field with new text 'buy some sausages' on internal:testid=[data-testid="todo-item"s] >> nth=1 >> internal:role=textbox[nam
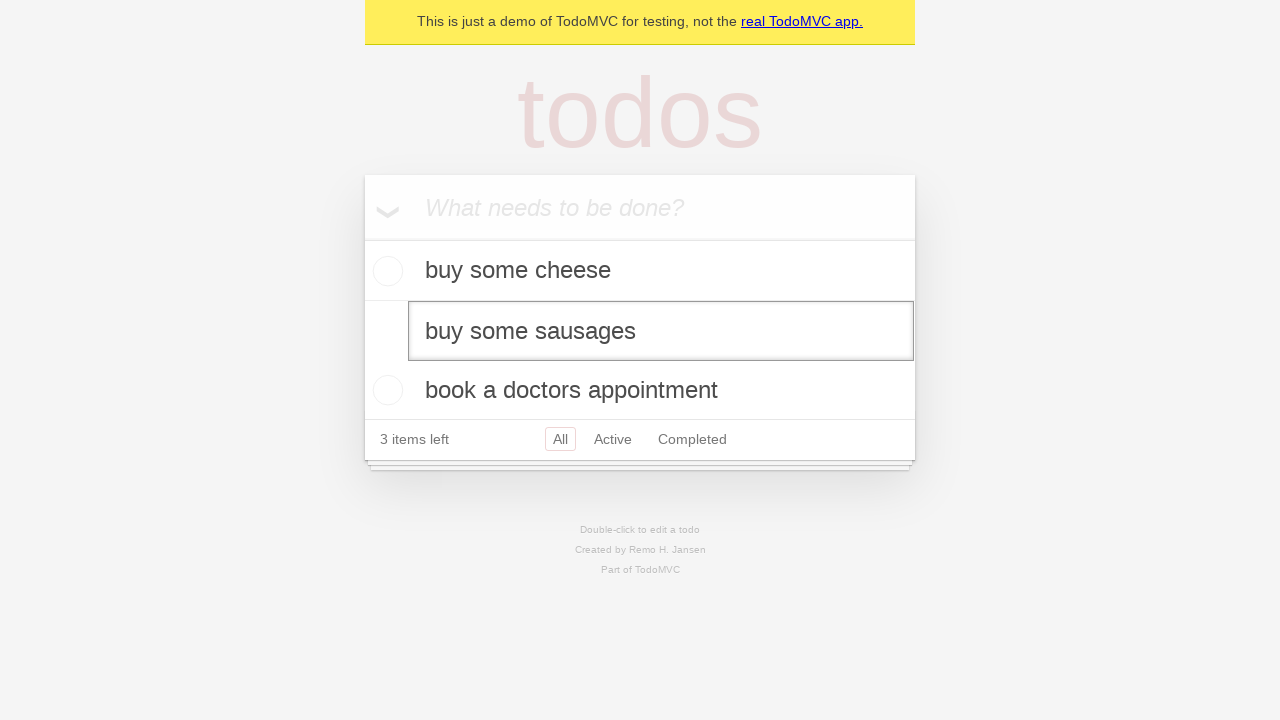

Pressed Enter to confirm the edit on internal:testid=[data-testid="todo-item"s] >> nth=1 >> internal:role=textbox[nam
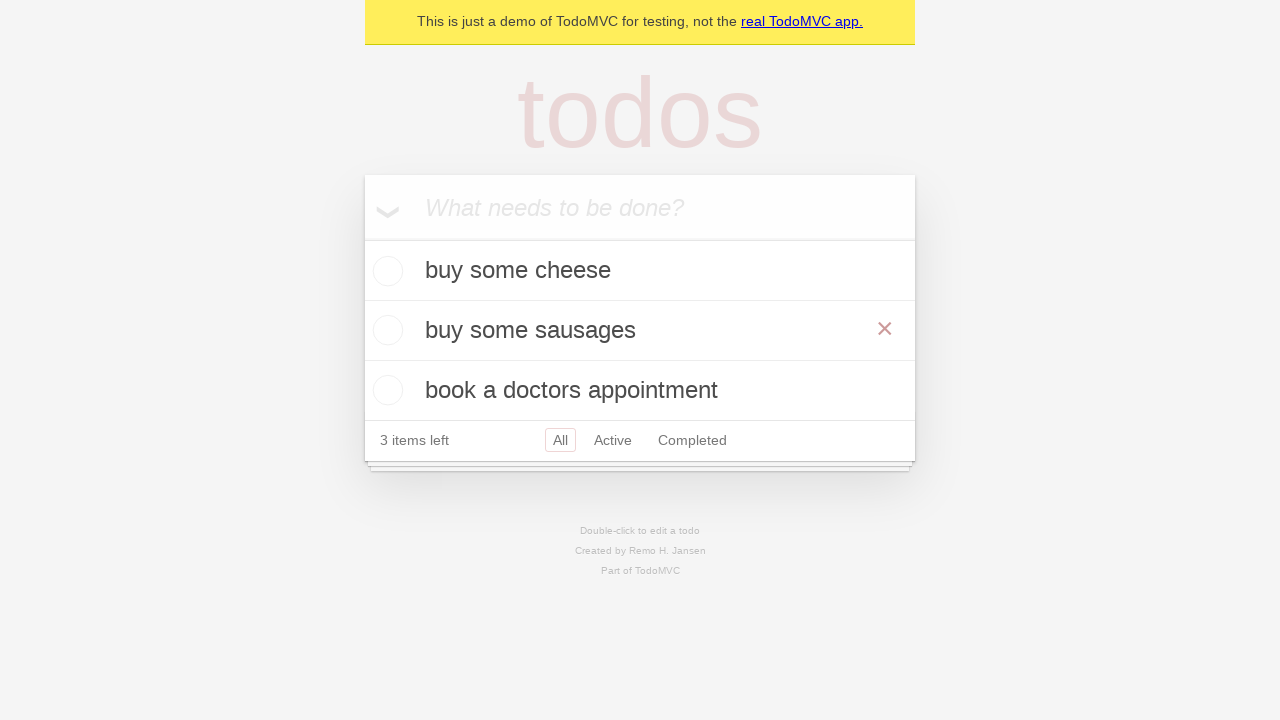

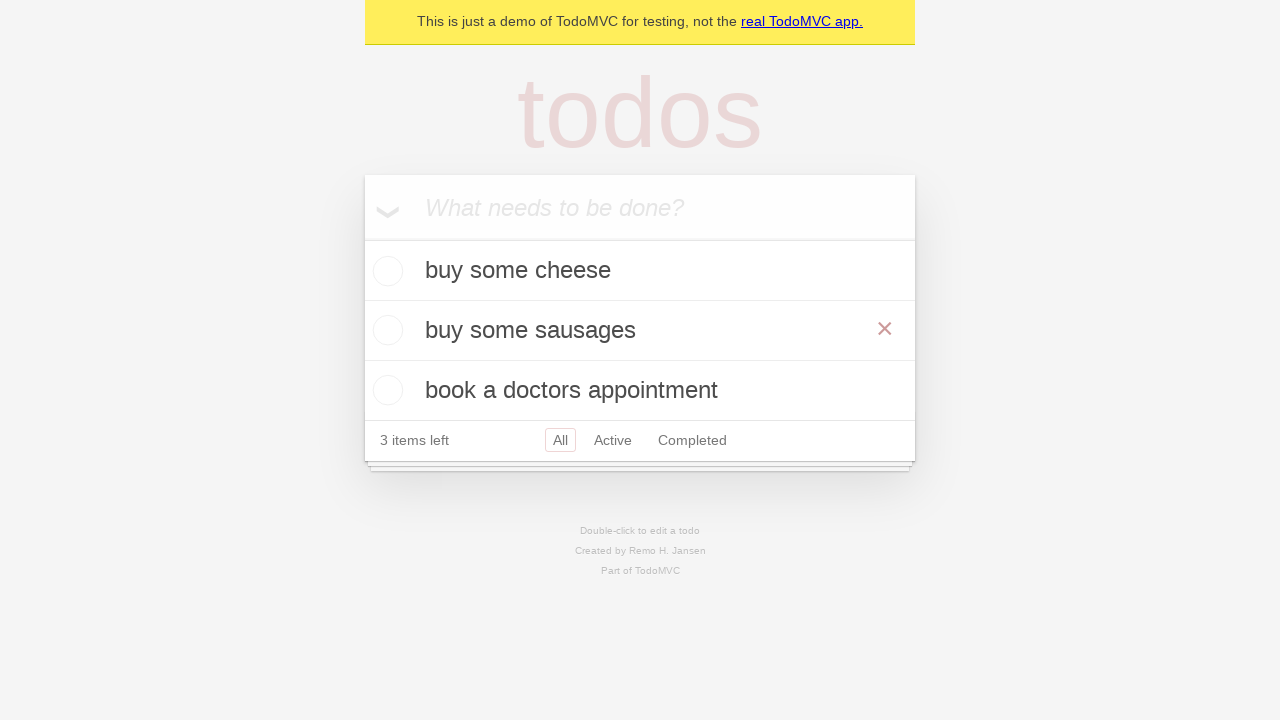